Navigates to Mozilla VPN page for UK locale and clicks on the terms link in the footer to verify locale handling

Starting URL: https://www.mozilla.org/en-US/products/vpn/?geo=gb

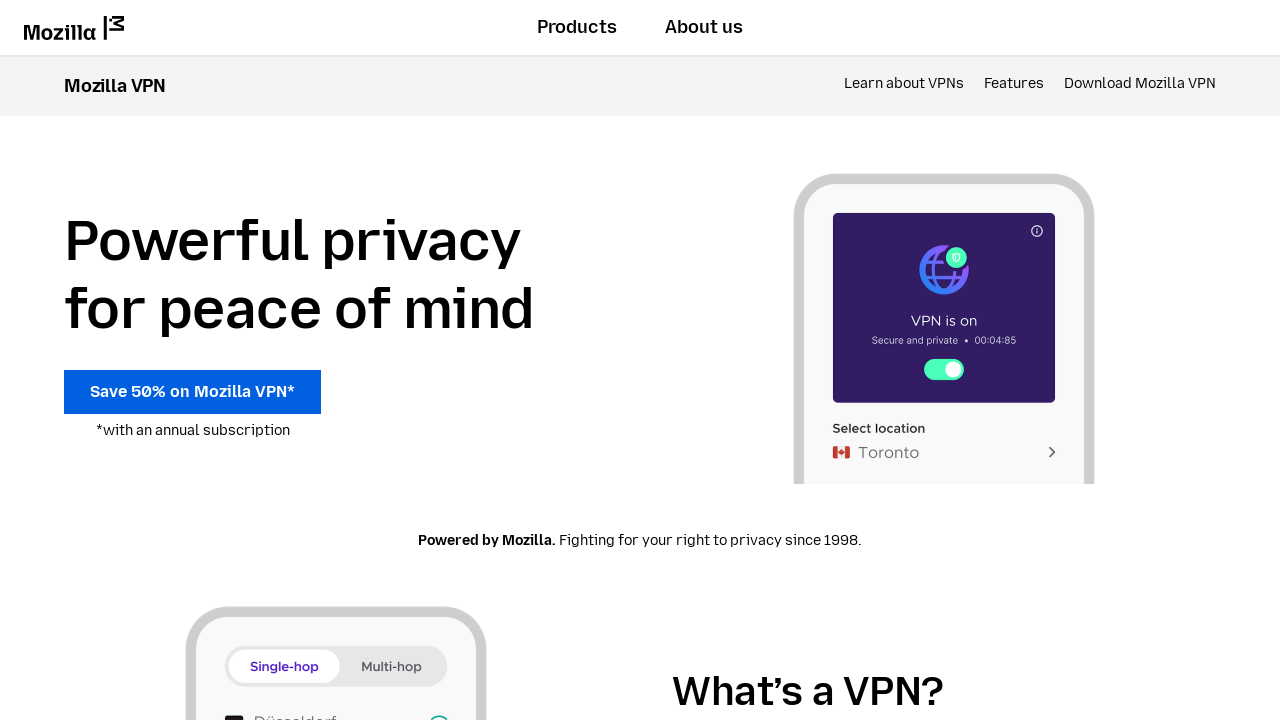

Waited for Mozilla VPN UK locale page to fully load
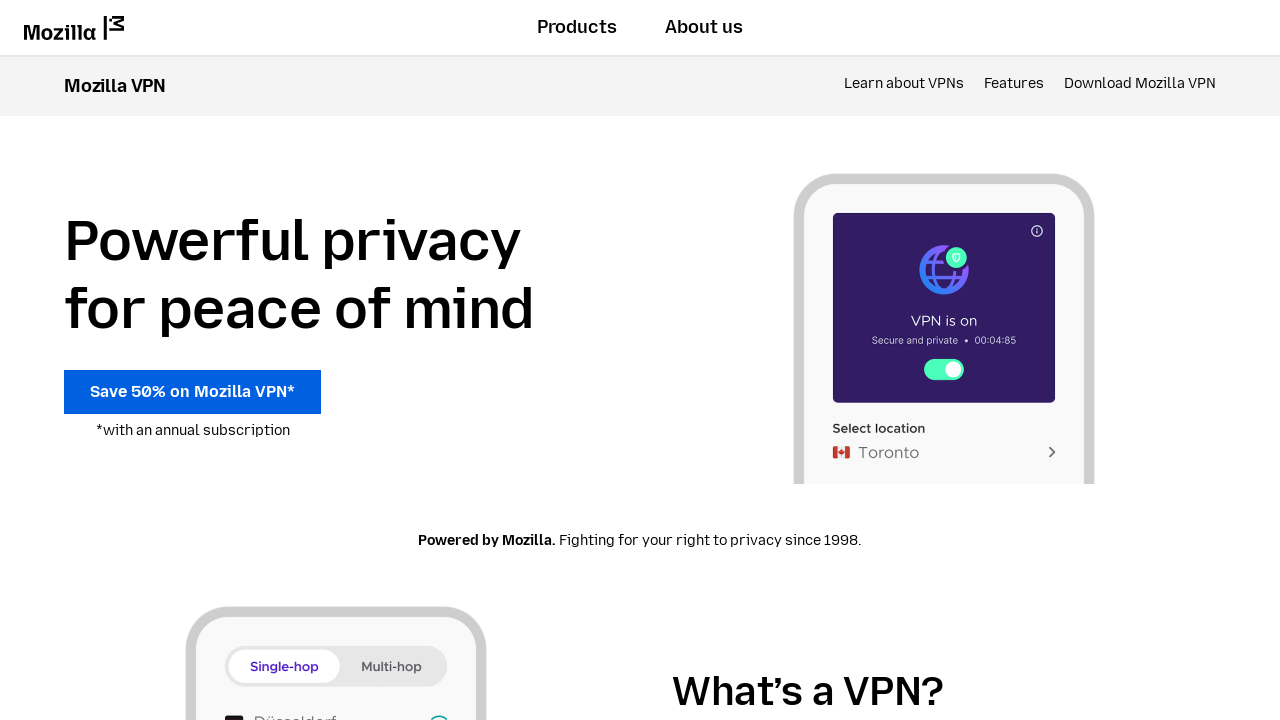

Clicked on terms link in footer at (640, 360) on .vpn-footer-list > li:nth-child(2) > a:nth-child(1)
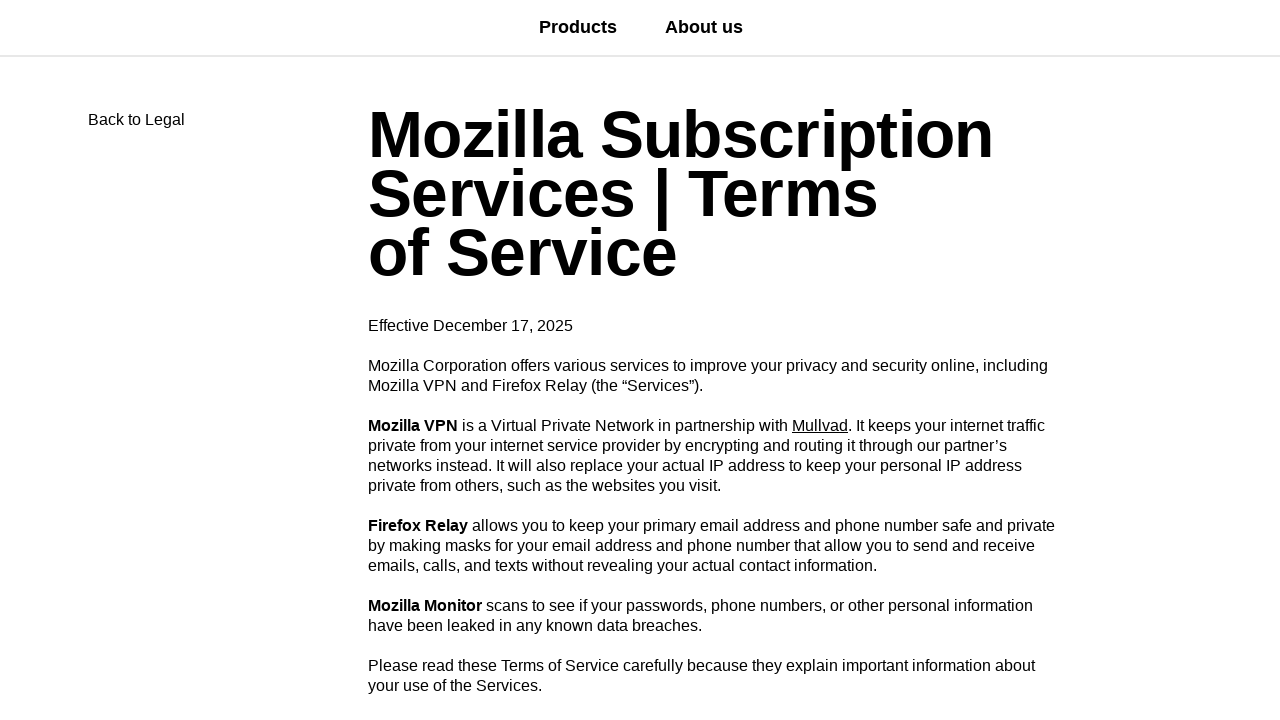

Waited for terms page navigation to complete
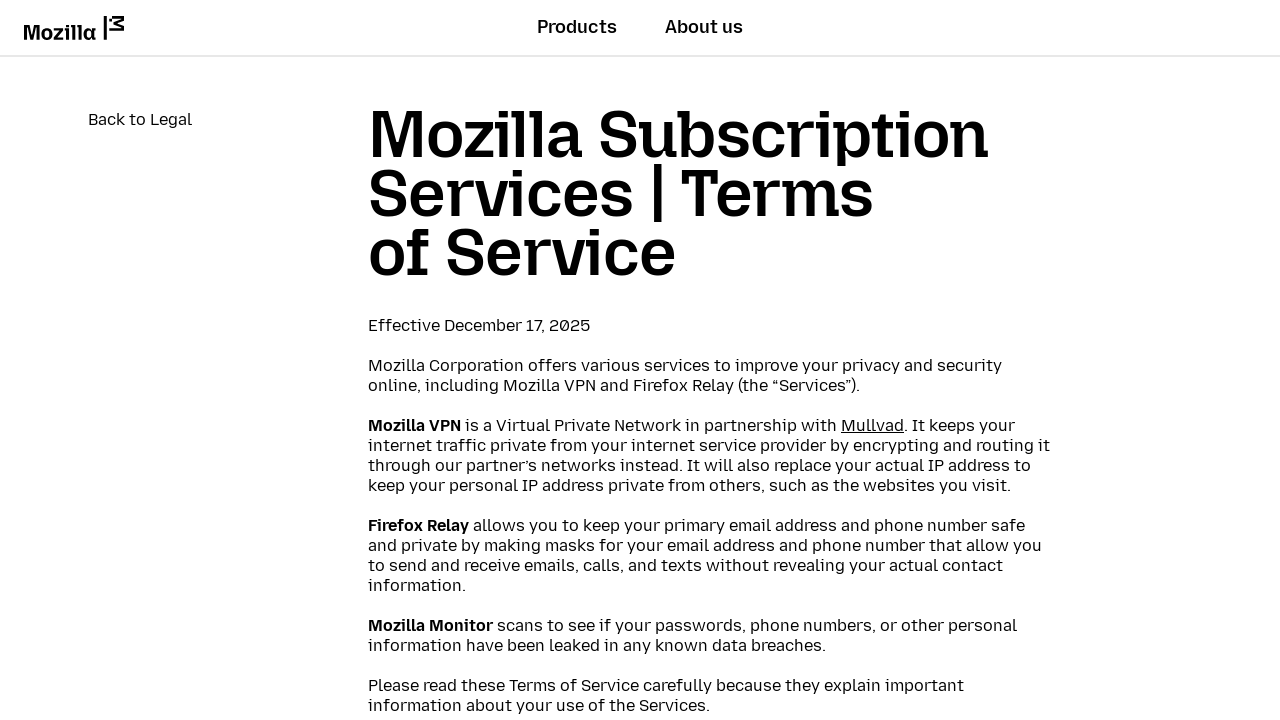

Verified main section header is visible on terms page
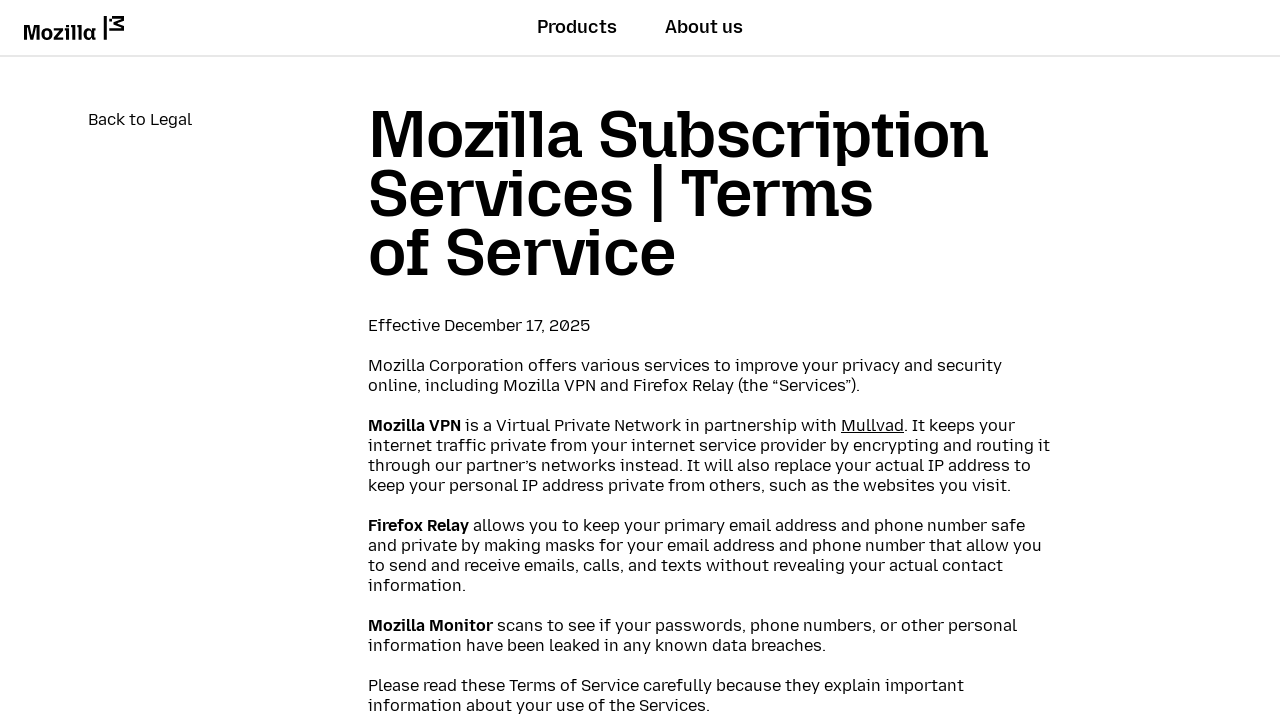

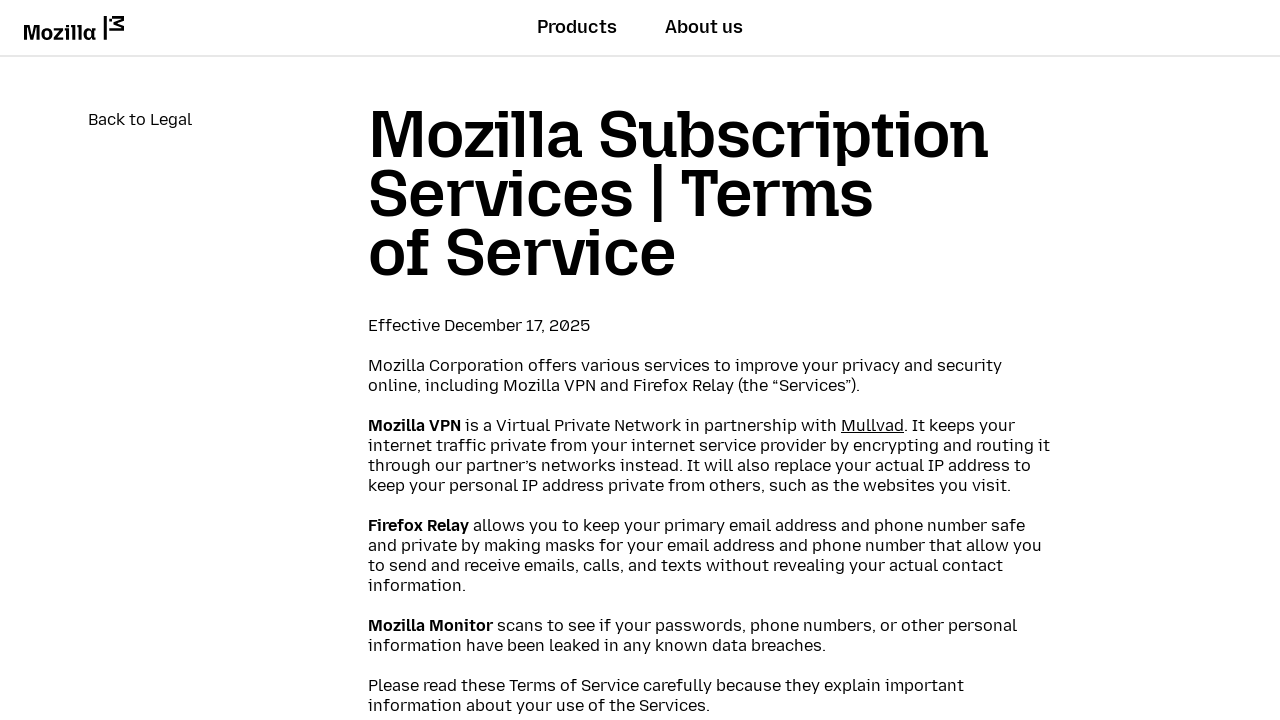